Tests that the main title elements "Люди созданы для творчества" and "предоставьте остальное искусственному интеллекту" are visible on the page after switching language settings.

Starting URL: https://cleverbots.ru/

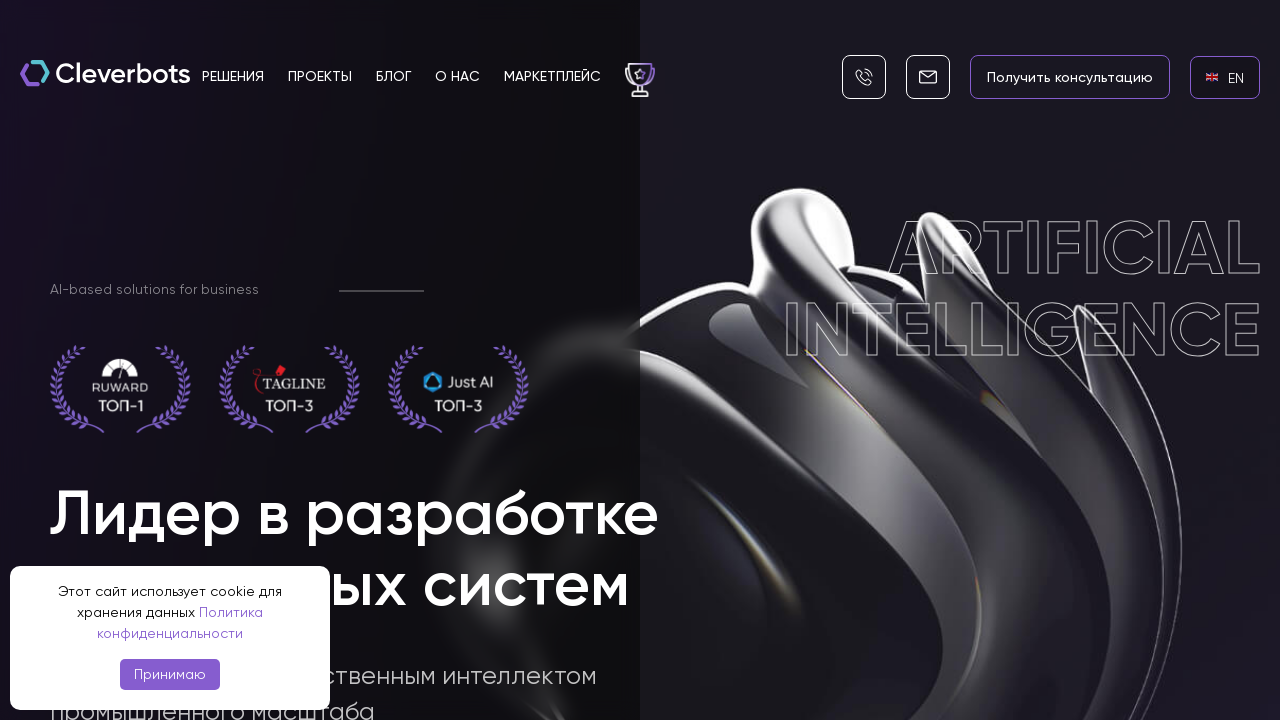

Clicked on English language link at (1225, 77) on internal:role=link[name="en EN"i]
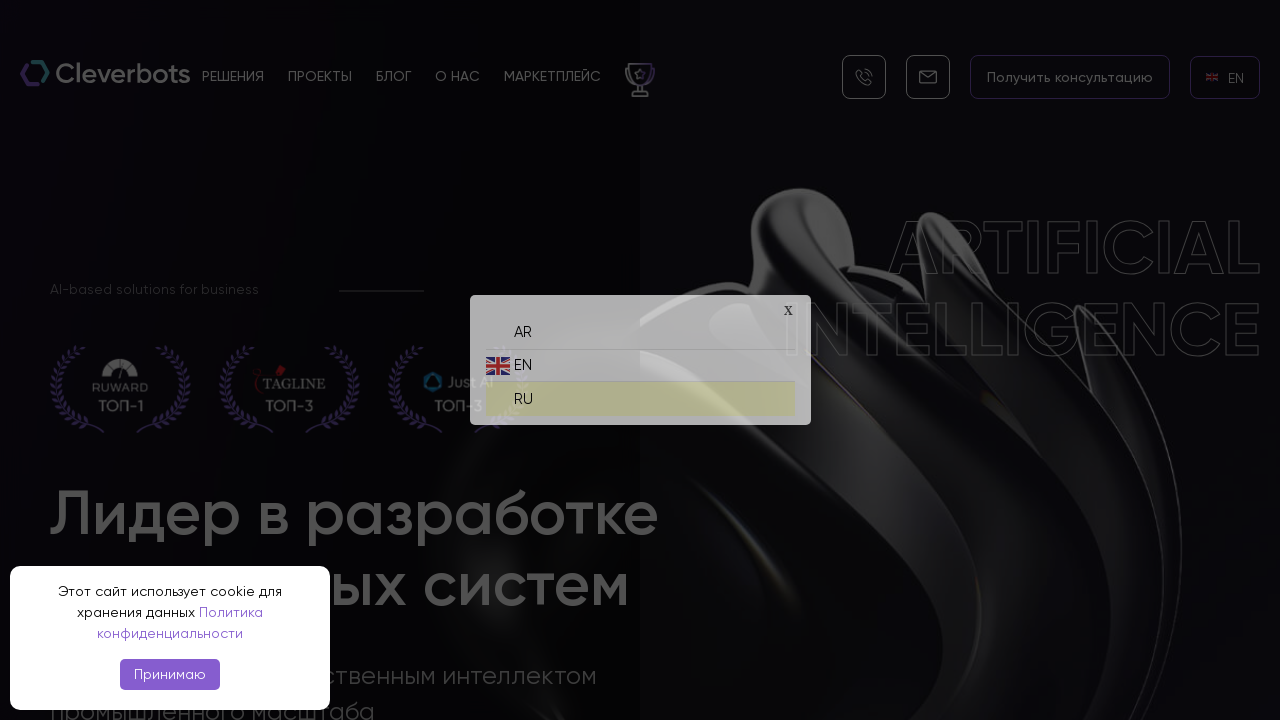

Clicked on Russian language link at (640, 394) on internal:role=link[name="ru RU"i]
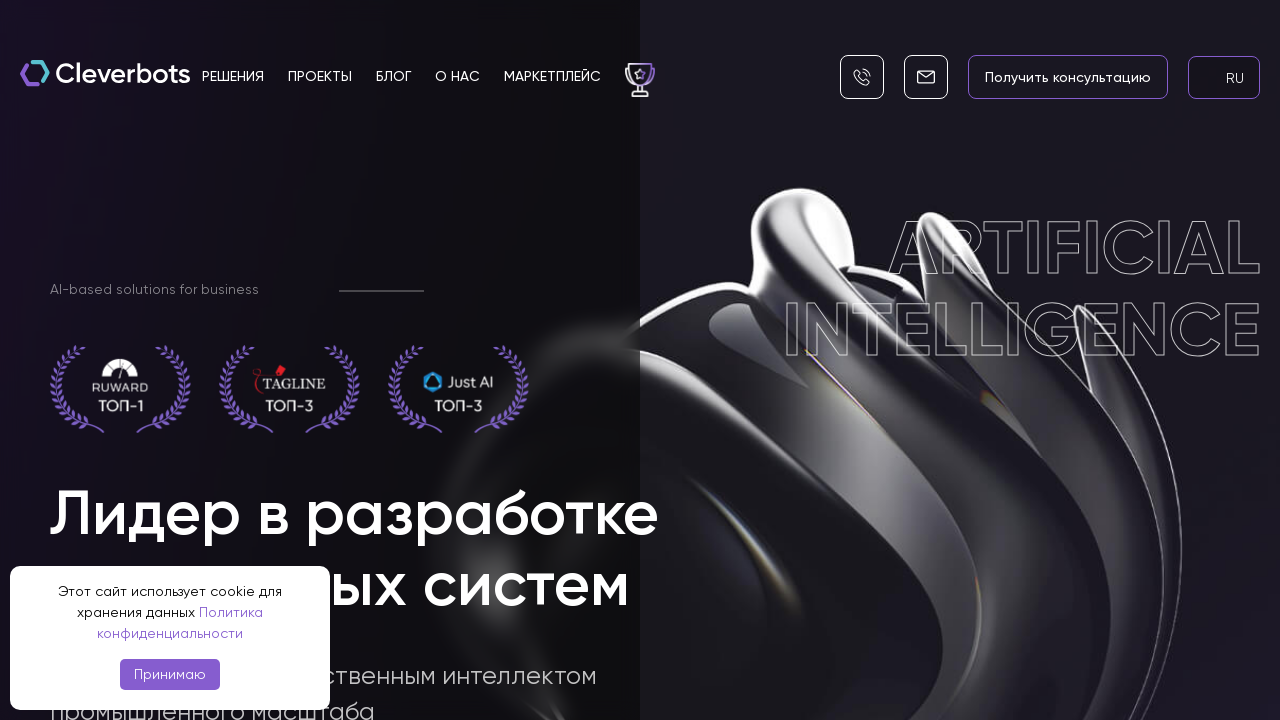

Title 'Люди созданы для творчества' became visible
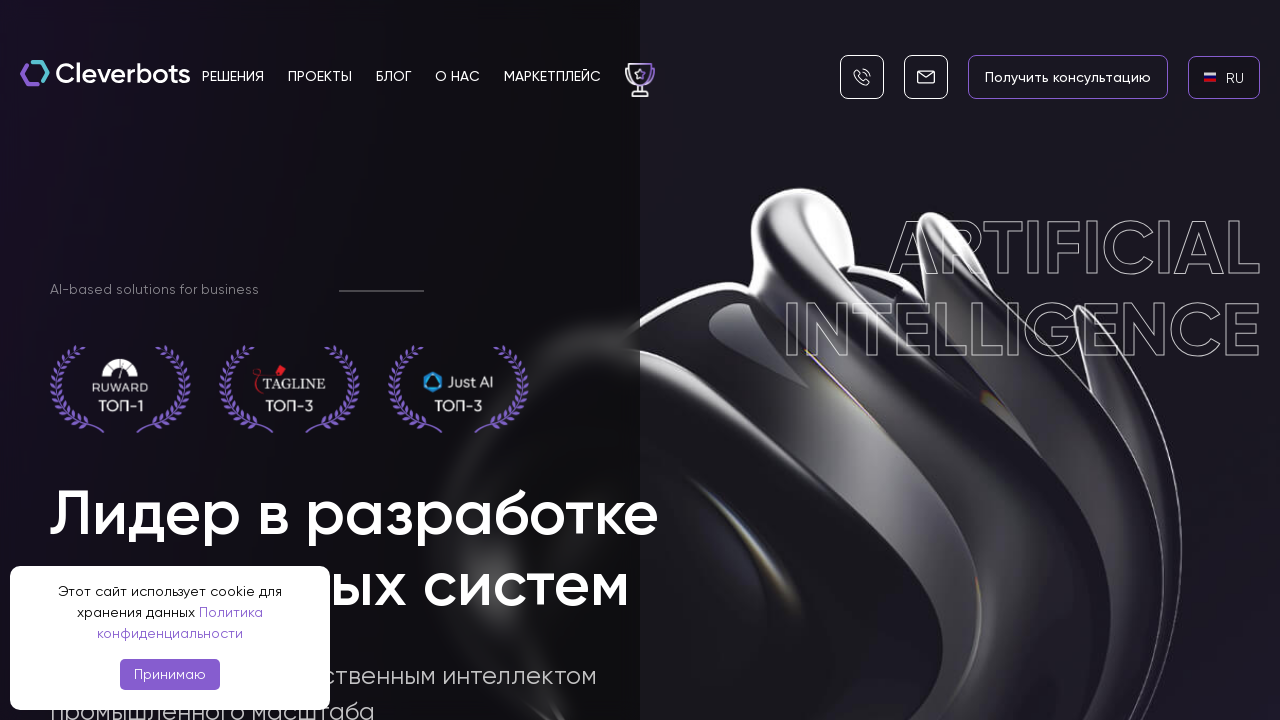

Subtitle 'предоставьте остальное искусственному интеллекту' became visible
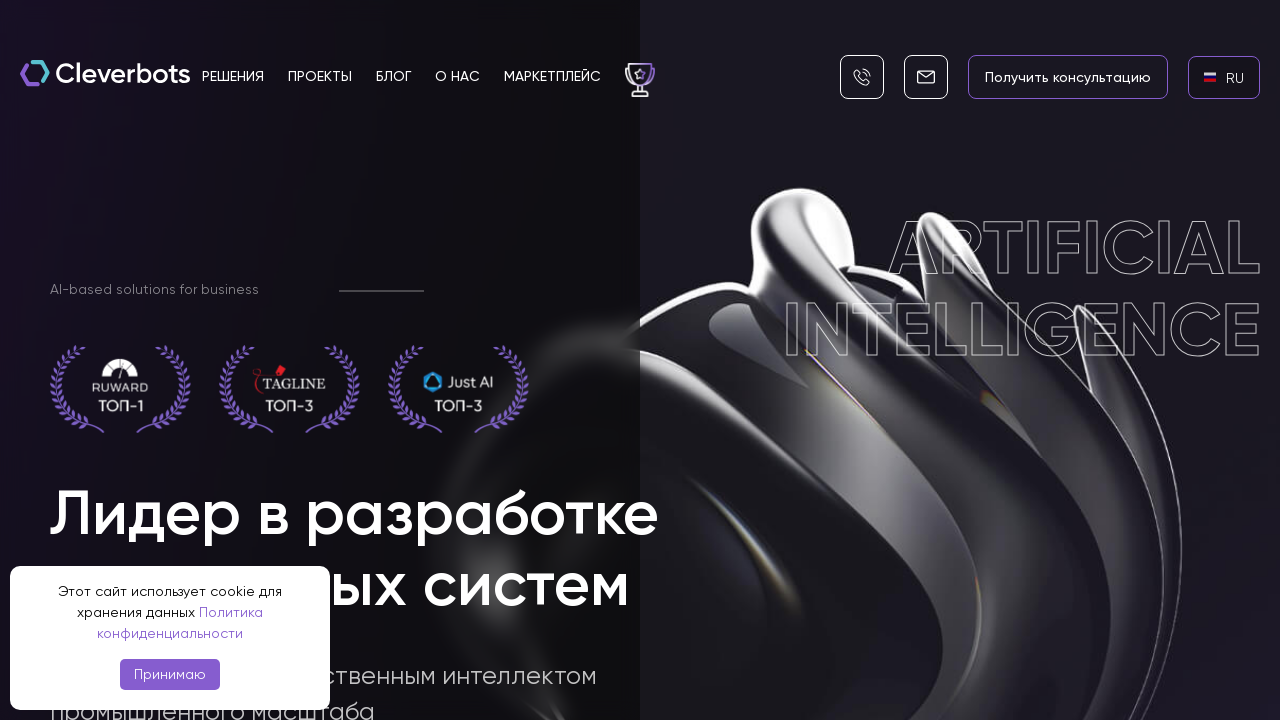

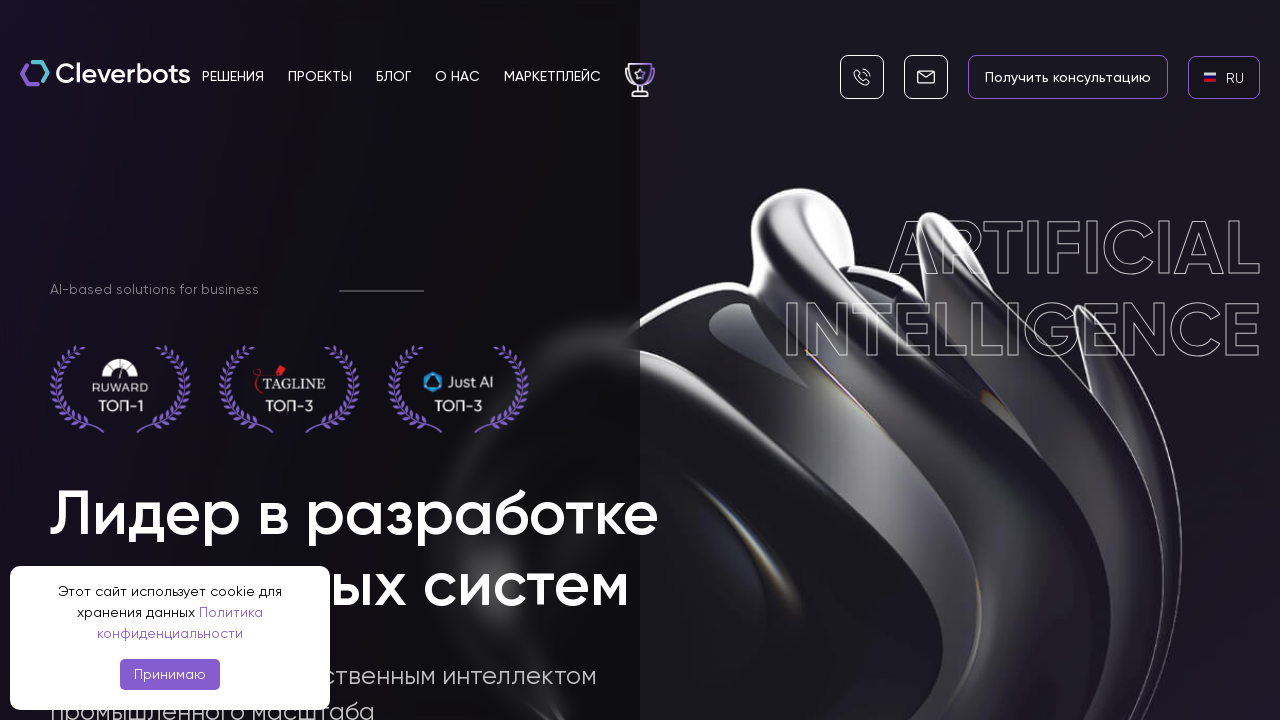